Navigates to the Laptops category, clicks on Dell i7 8gb laptop, and verifies its price

Starting URL: https://www.demoblaze.com

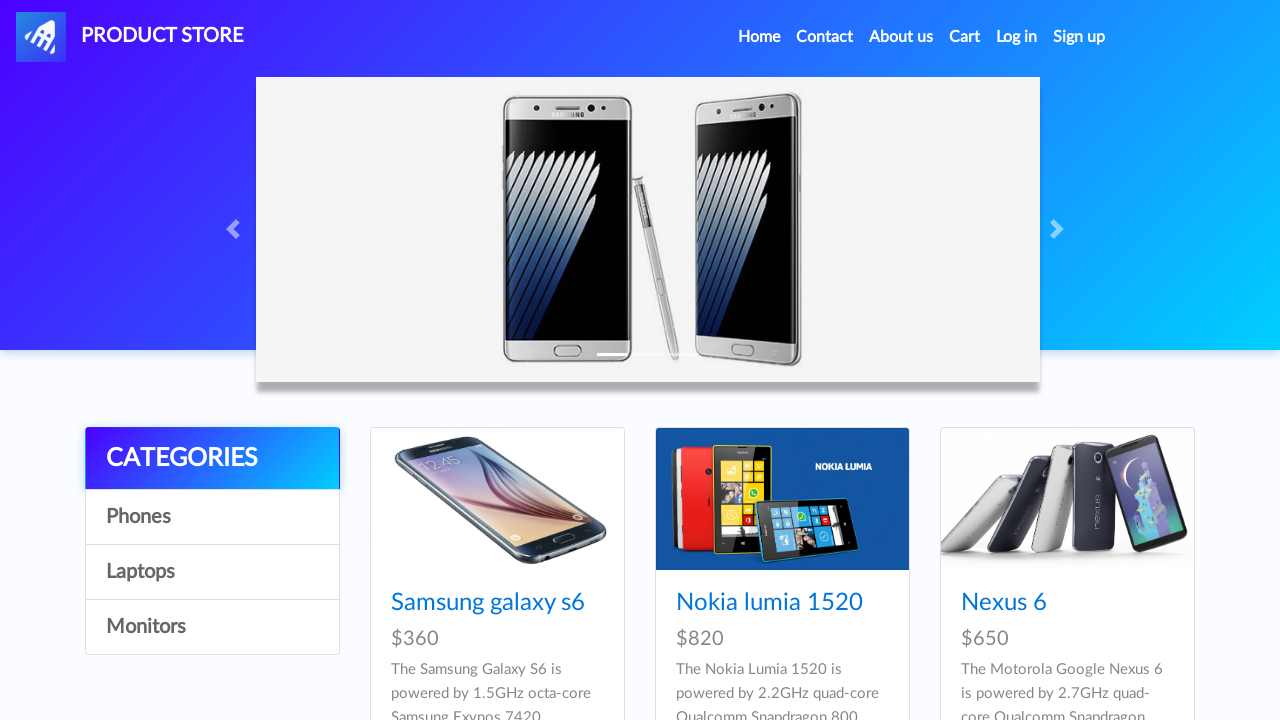

Clicked on Laptops category at (212, 572) on text=Laptops
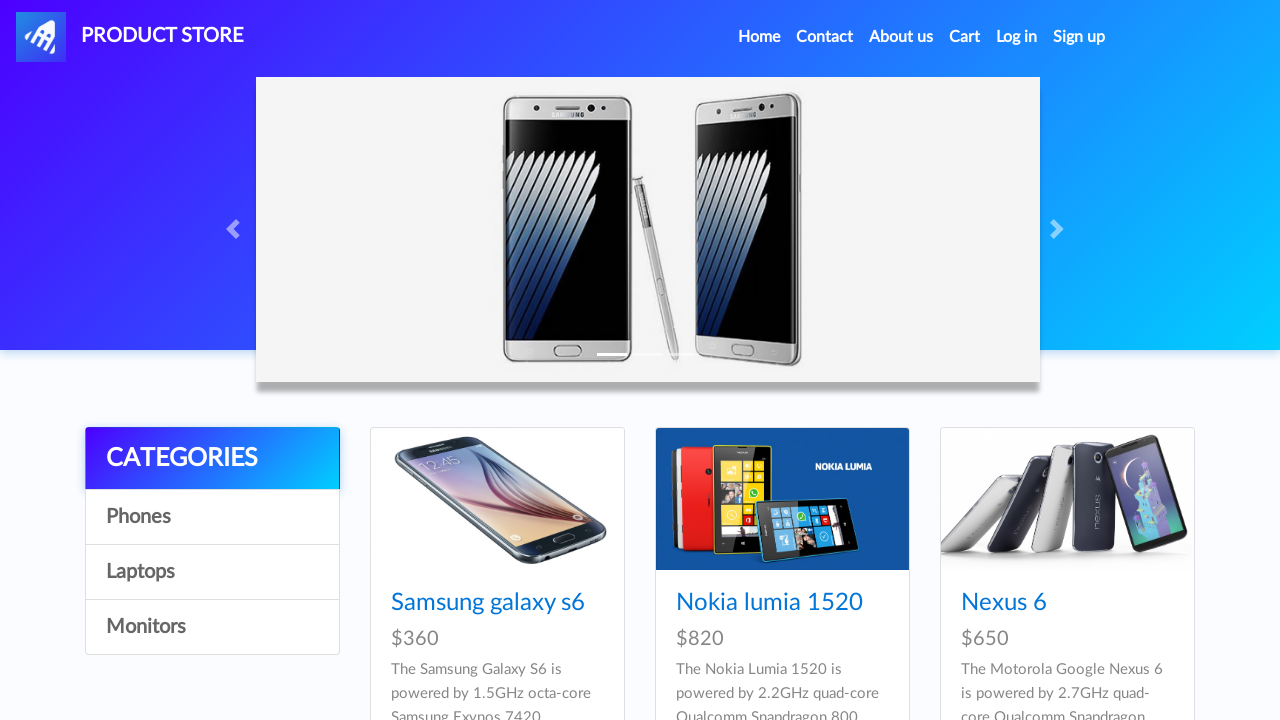

Clicked on Dell i7 8gb laptop at (448, 361) on text=Dell i7 8gb
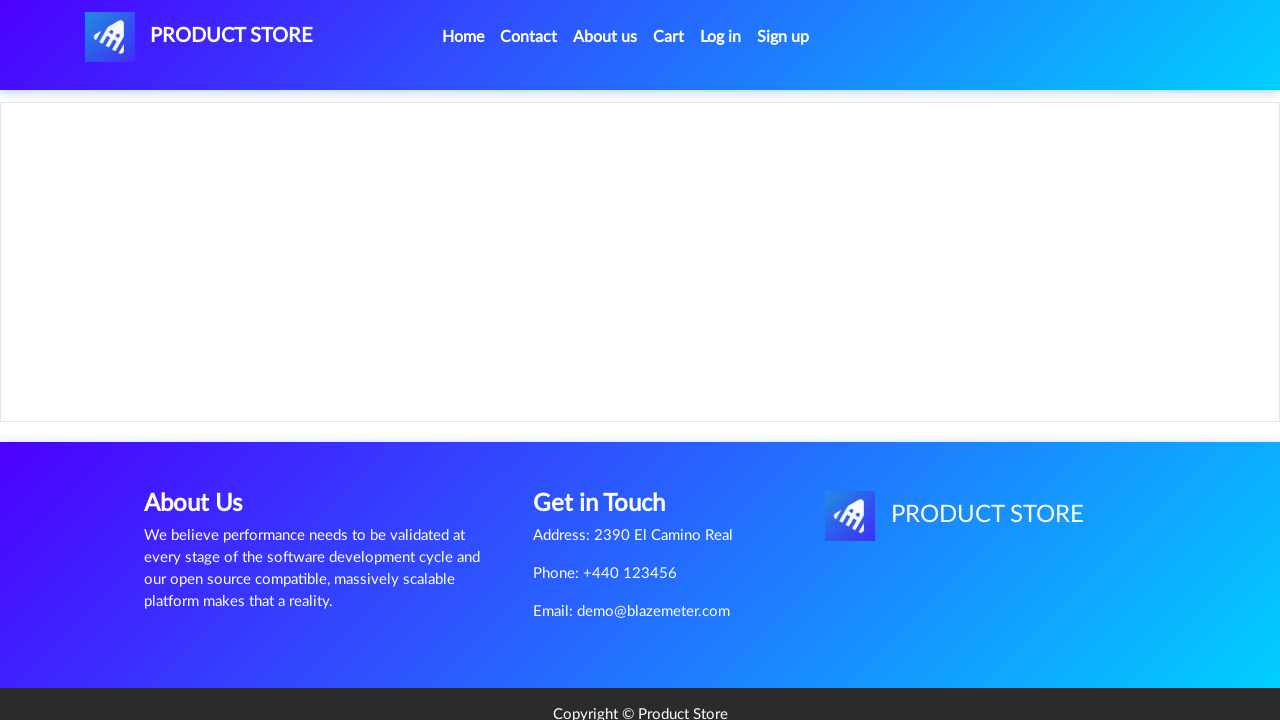

Located price element
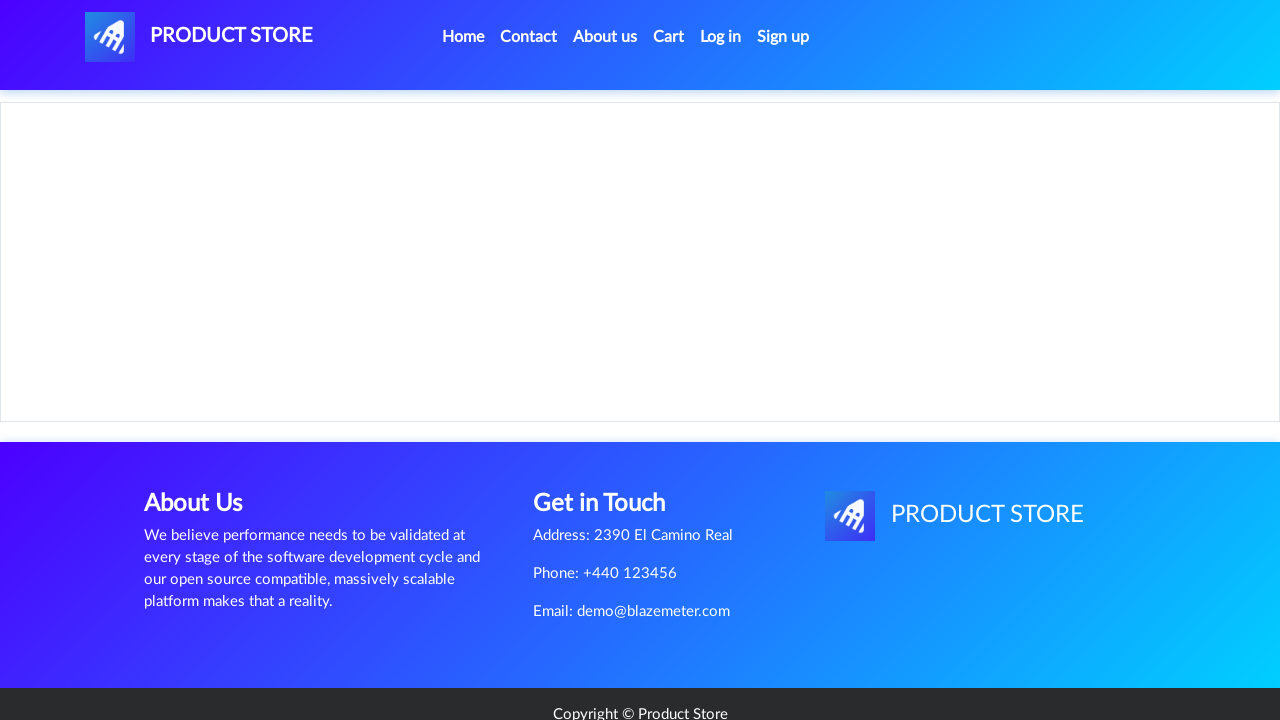

Waited for price element to load
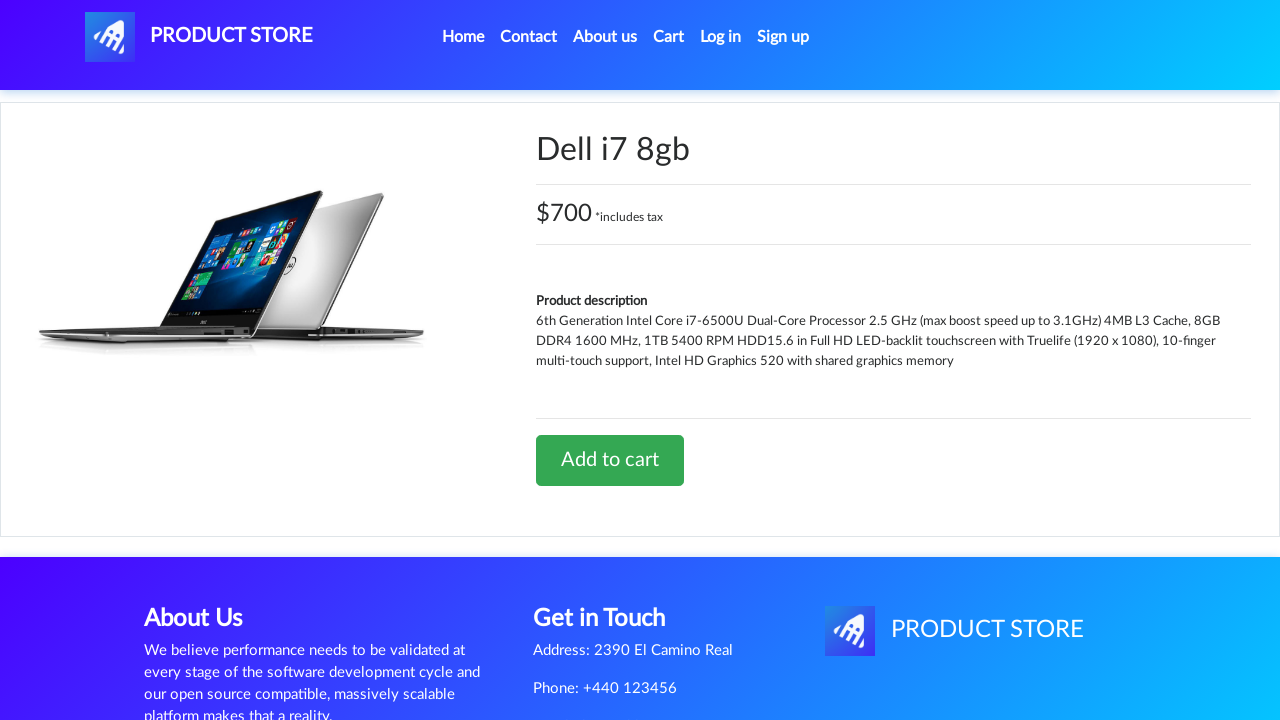

Verified Dell i7 8gb laptop price is $700 *includes tax
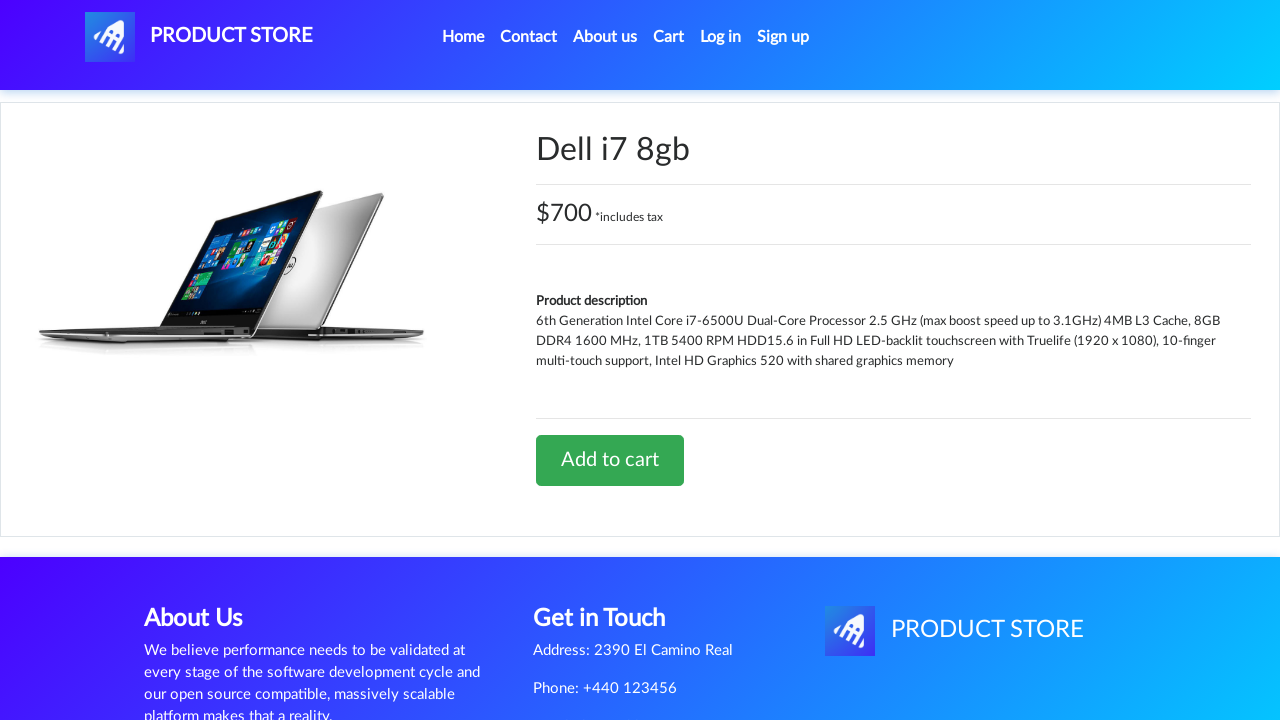

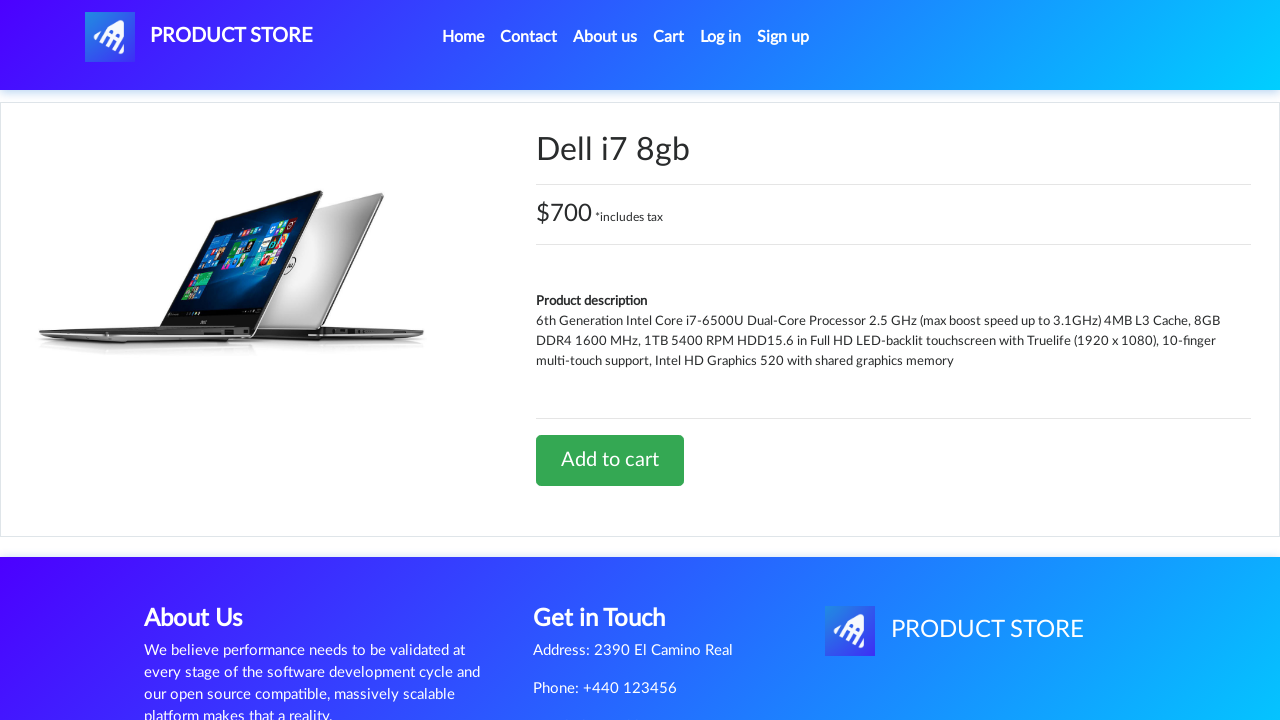